Tests checkbox functionality within an iframe by toggling a checkbox and verifying the checked state changes

Starting URL: https://vuejs.org/examples/#form-bindings

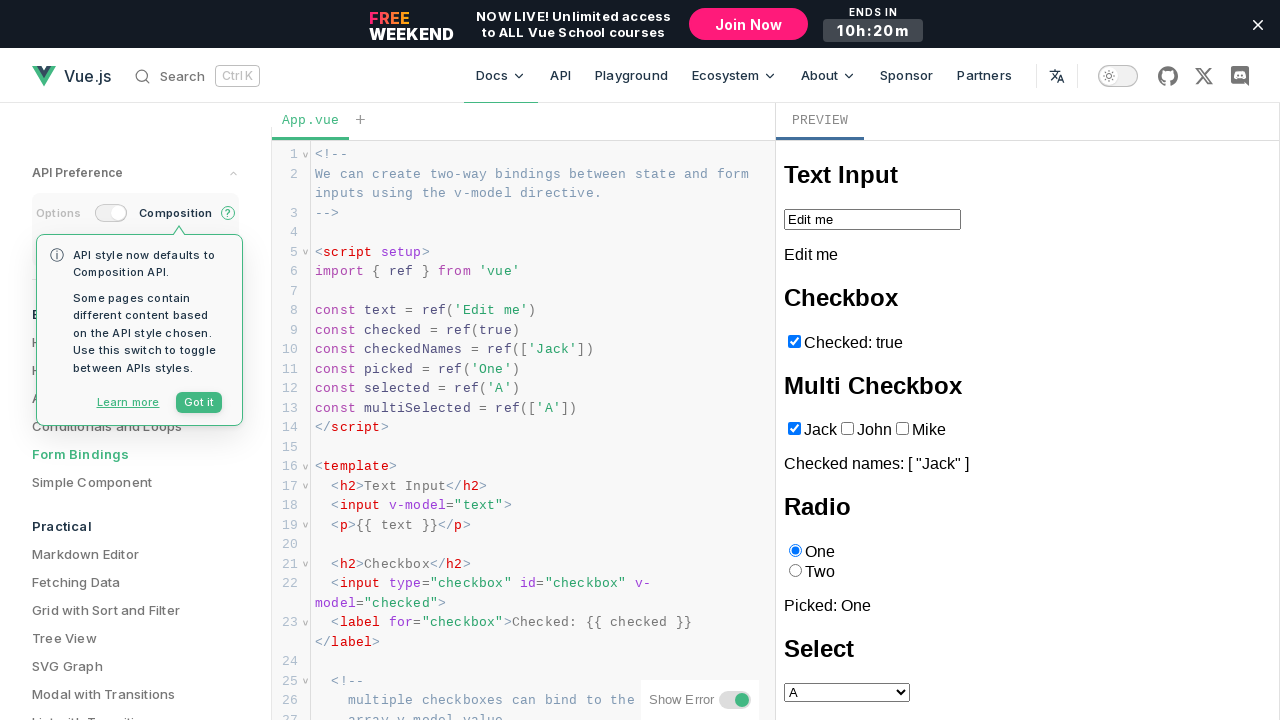

Waited for iframe to load and 'Text Input' heading to be visible
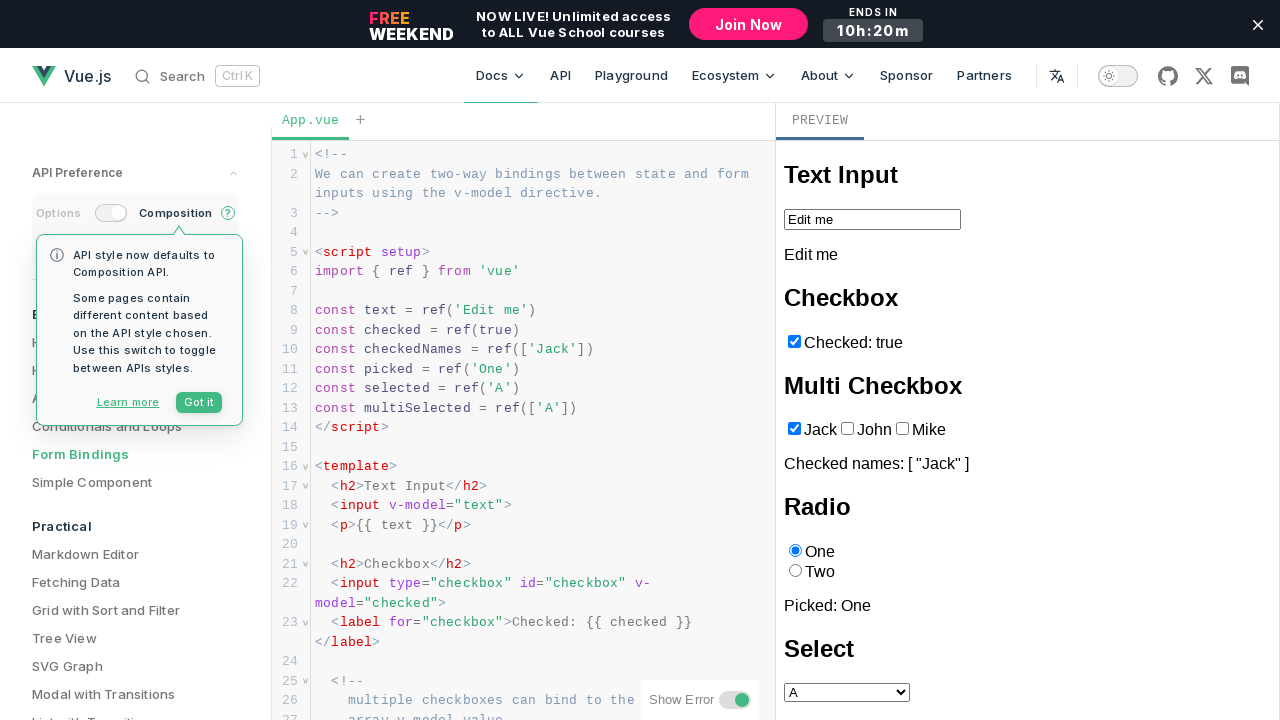

Located checkbox with label 'Checked' in iframe
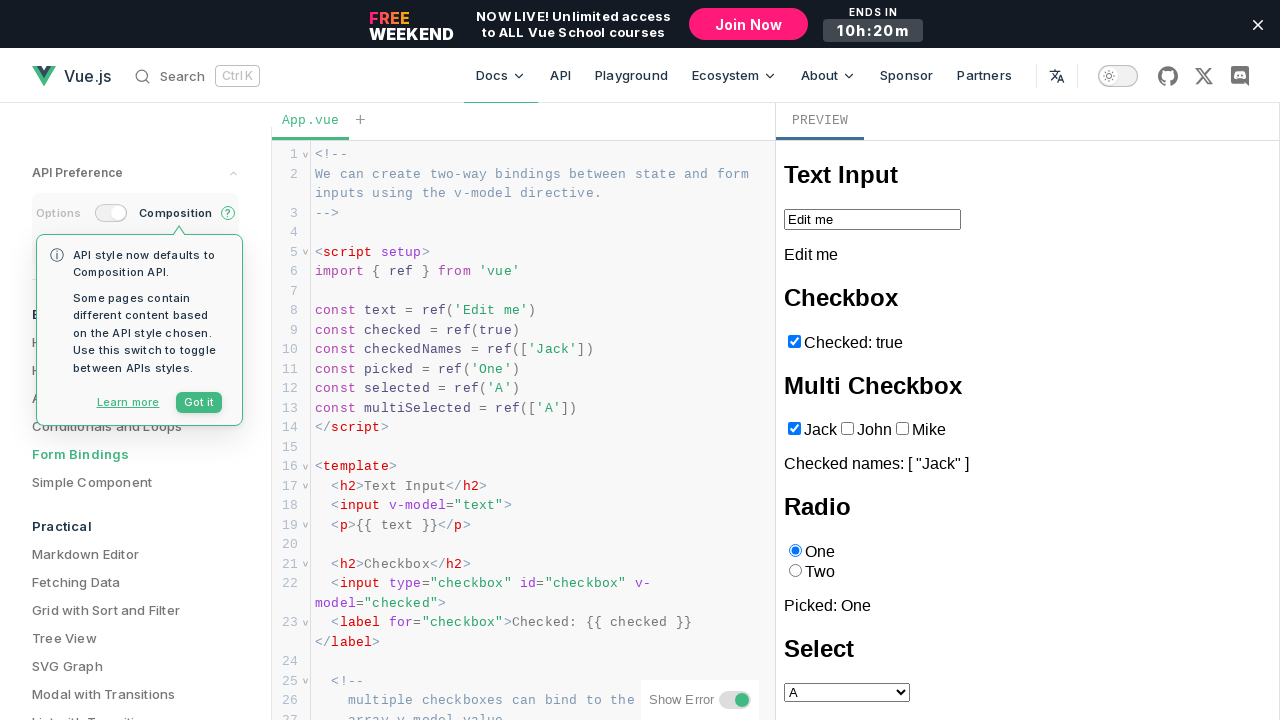

Hovered over checkbox at (794, 341) on iframe >> internal:control=enter-frame >> internal:label="Checked"i
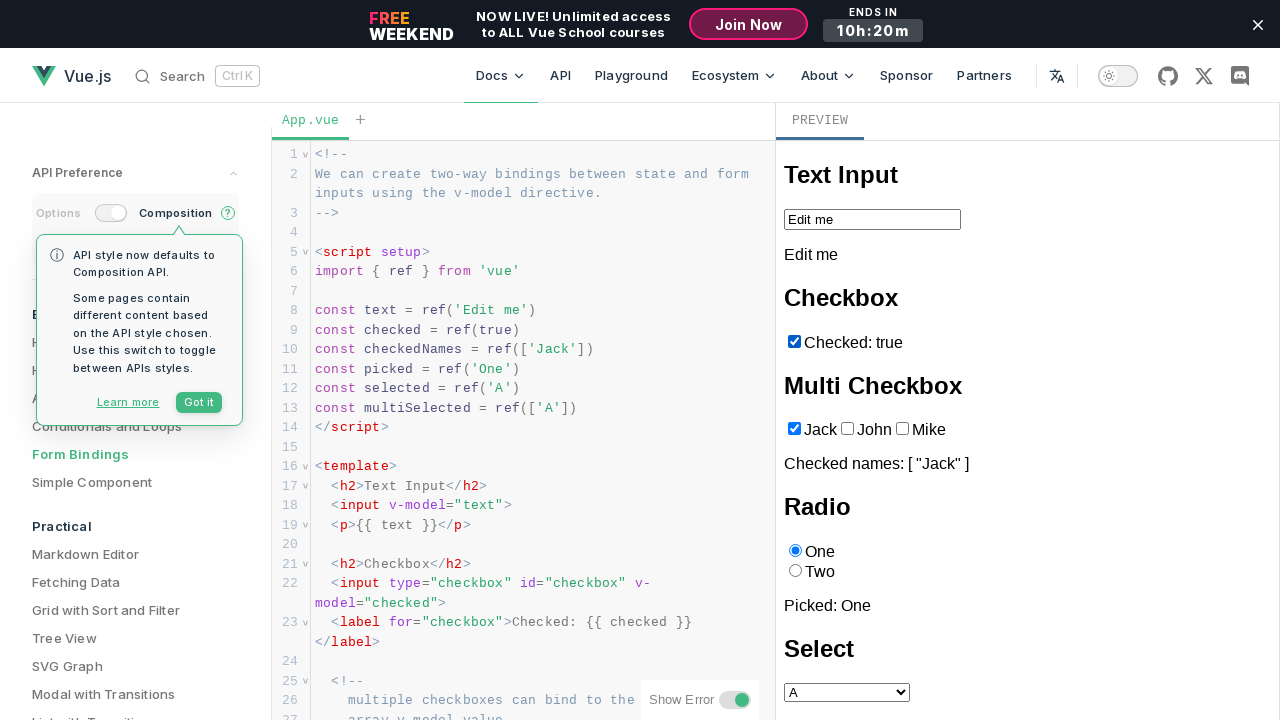

Clicked checkbox to toggle state at (794, 341) on iframe >> internal:control=enter-frame >> internal:label="Checked"i
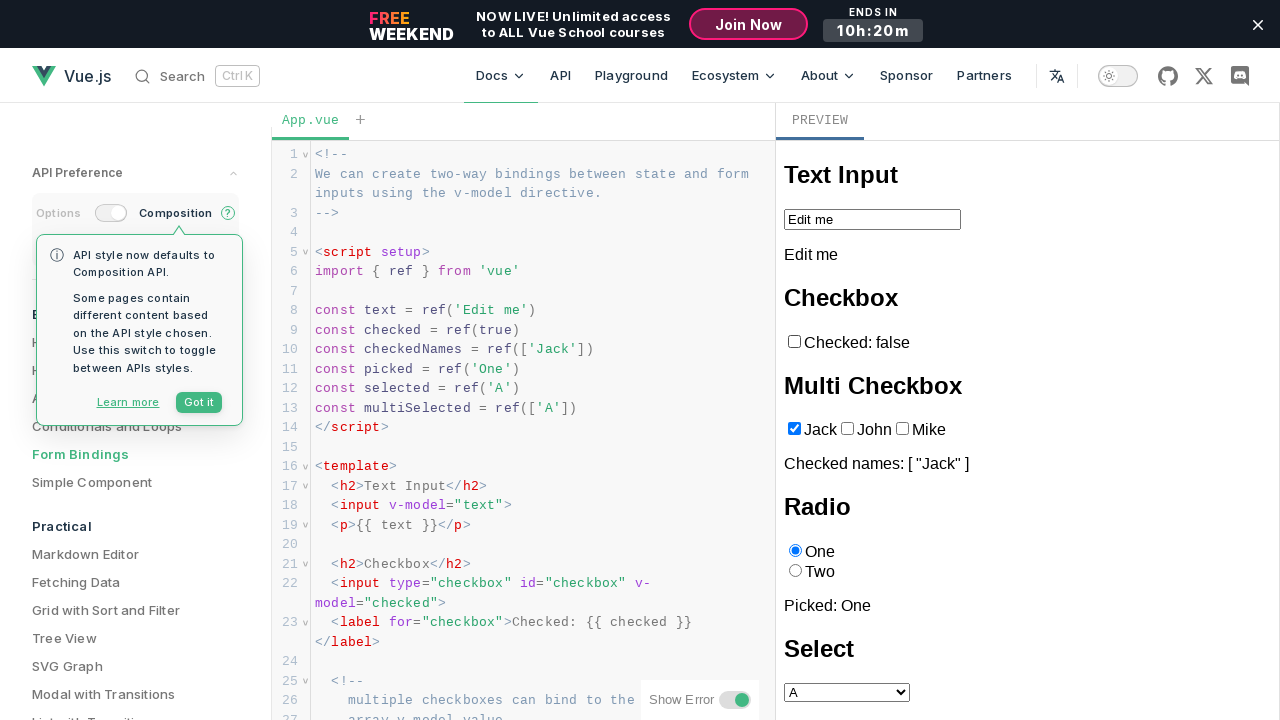

Waited 500ms for Vue reactivity to update checkbox state
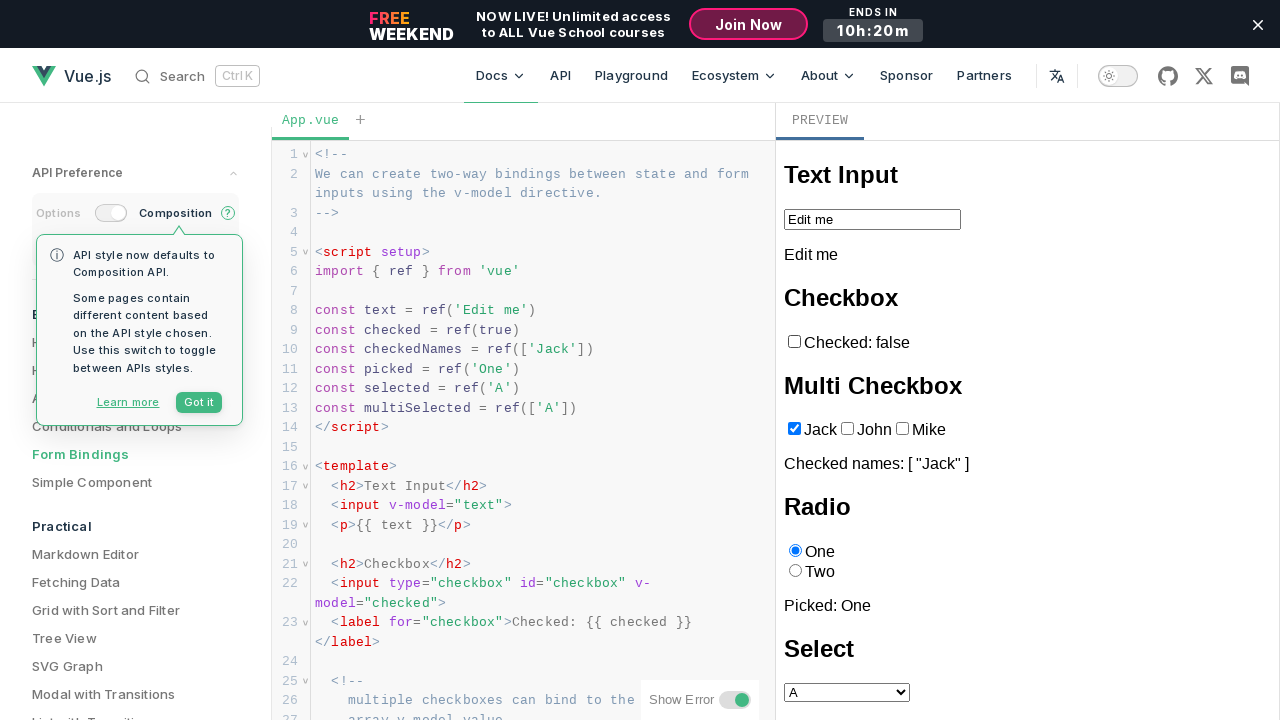

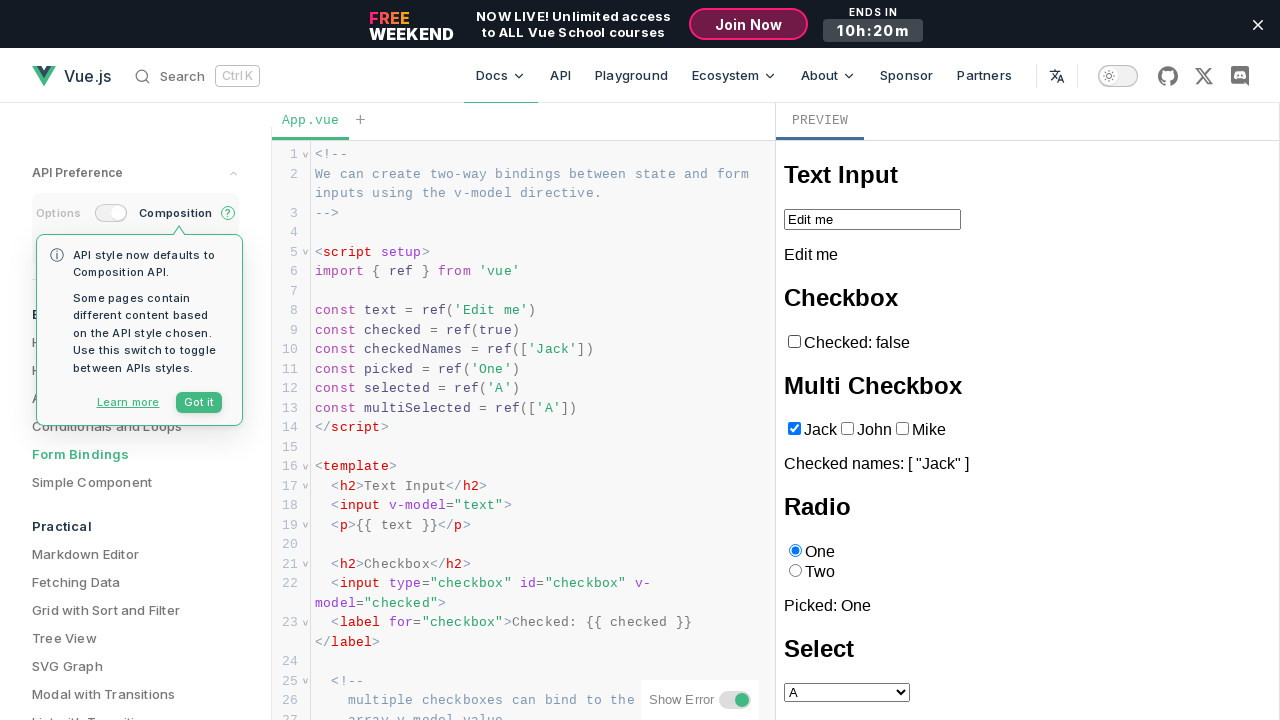